Navigates to the falling animation website and waits for the page content to load

Starting URL: http://www.fallingfalling.com/

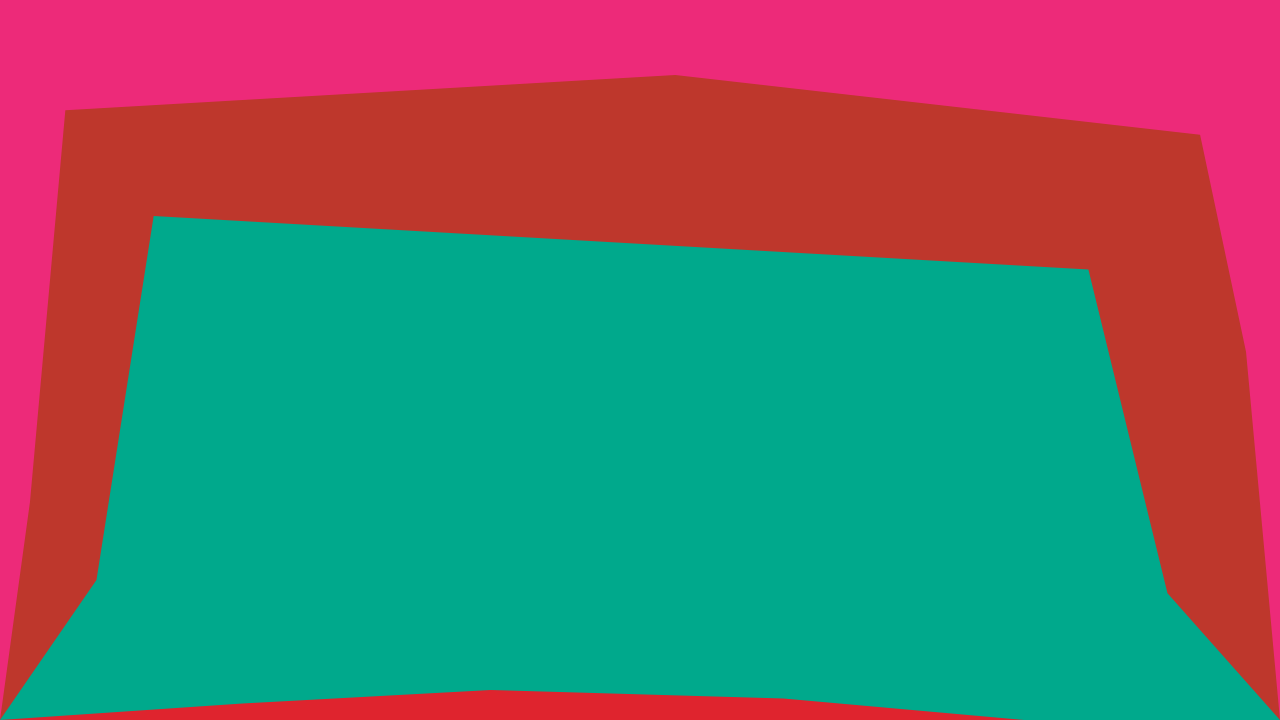

Navigated to falling animation website at http://www.fallingfalling.com/
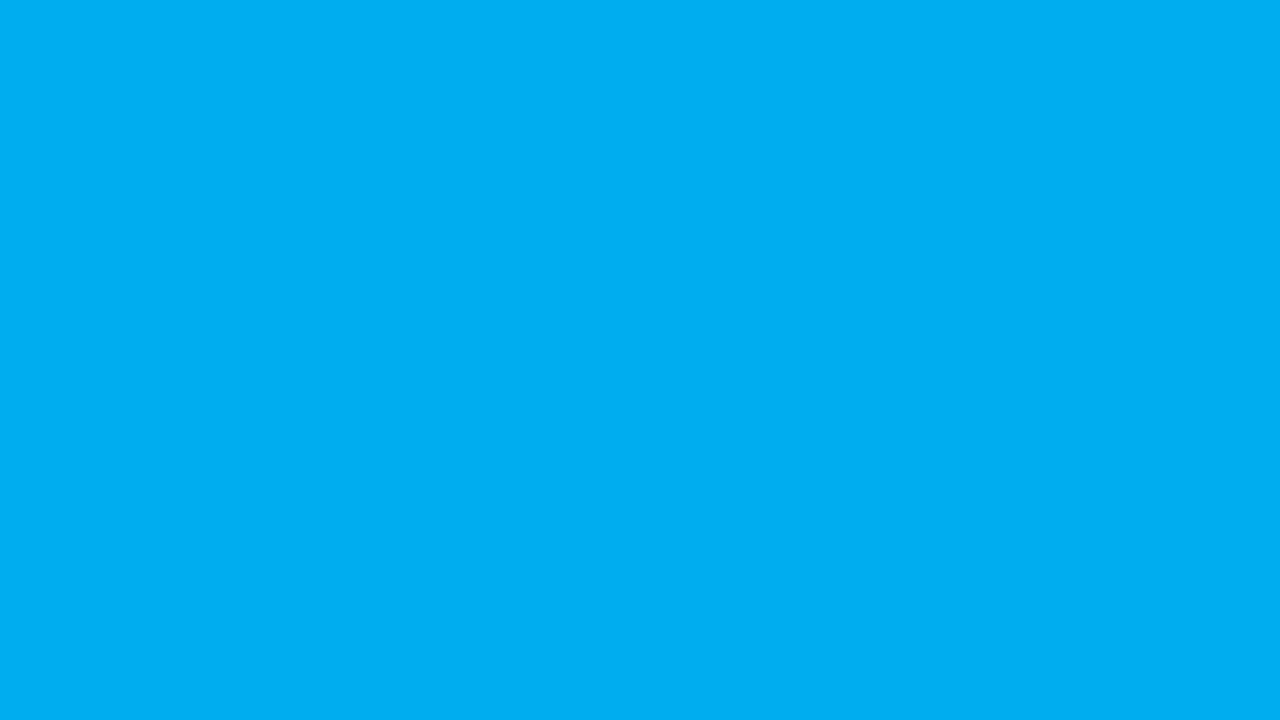

Page content loaded - DOM content ready
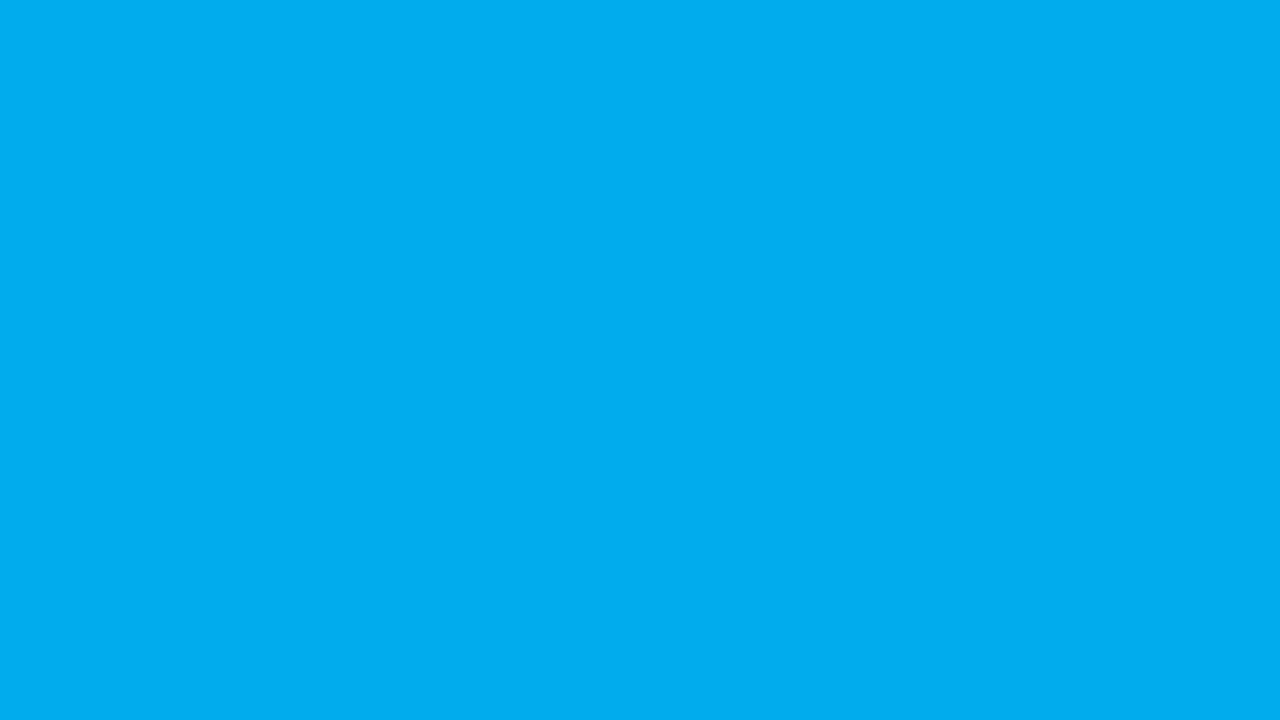

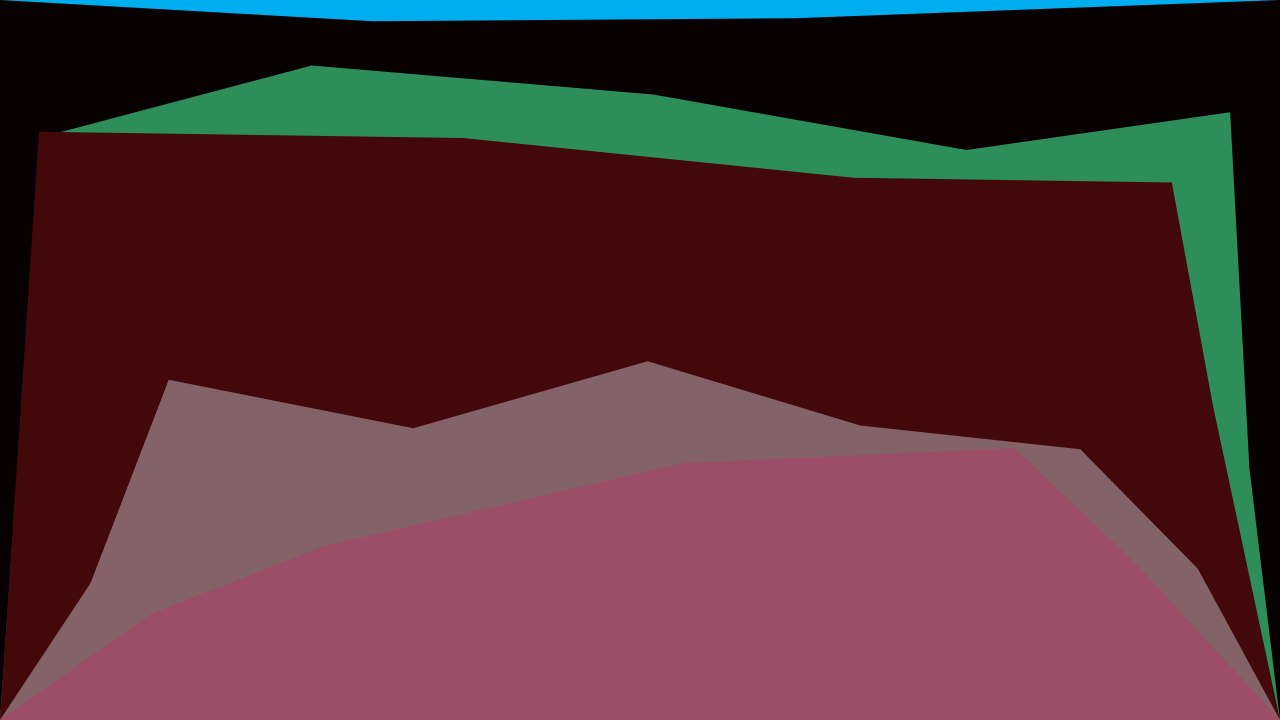